Navigates to an online grocery store and adds specific items (Cucumber and Brocolli) to the cart by finding them in the product list and clicking their add to cart buttons

Starting URL: https://rahulshettyacademy.com/seleniumPractise/#/

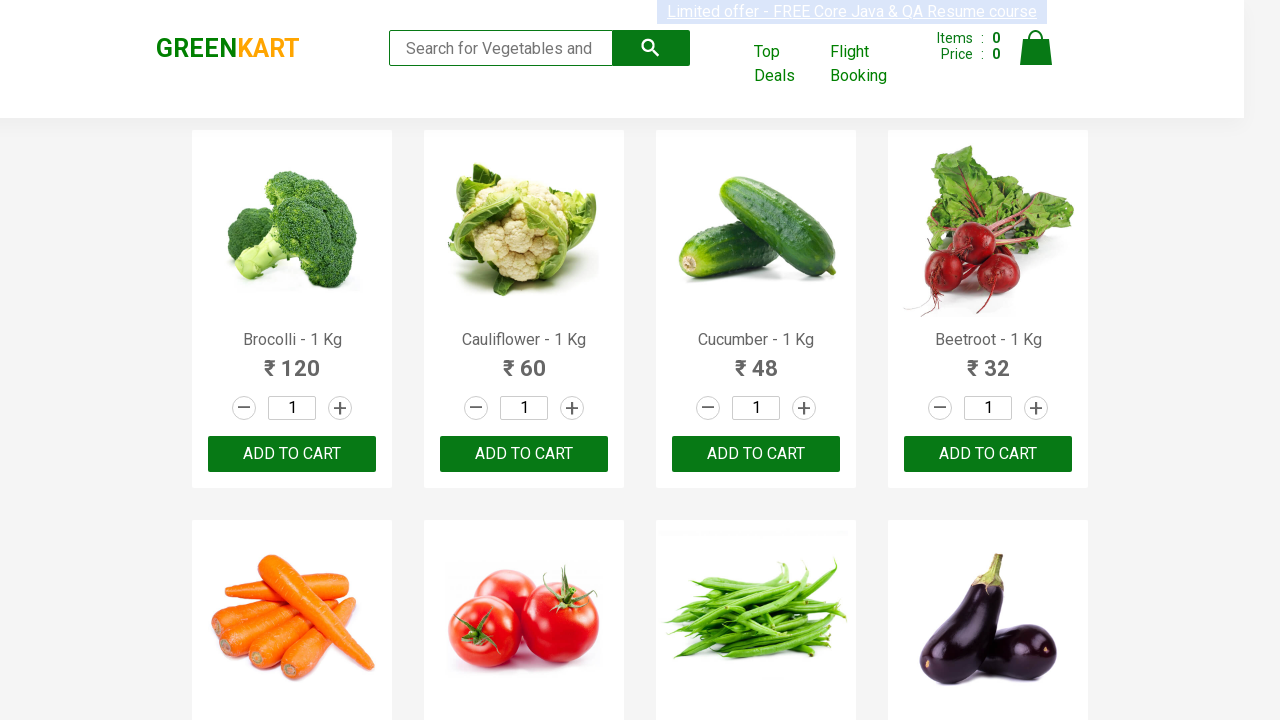

Navigated to online grocery store
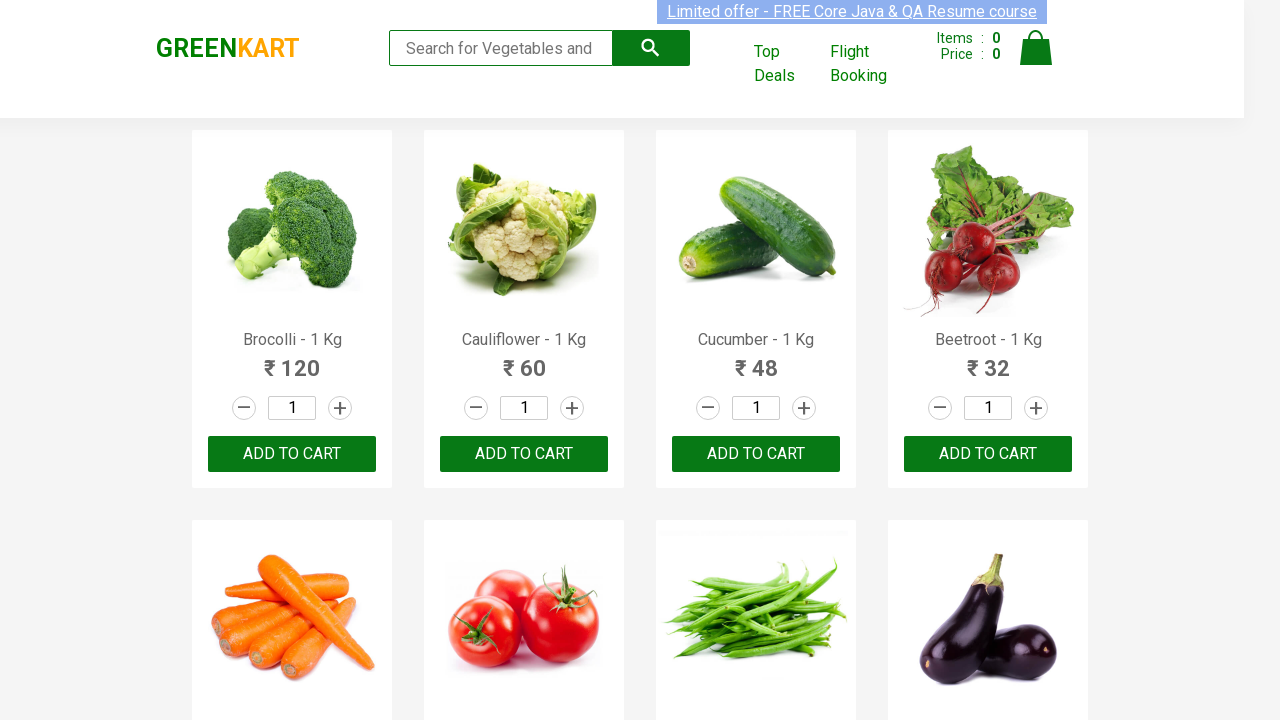

Product list loaded and became visible
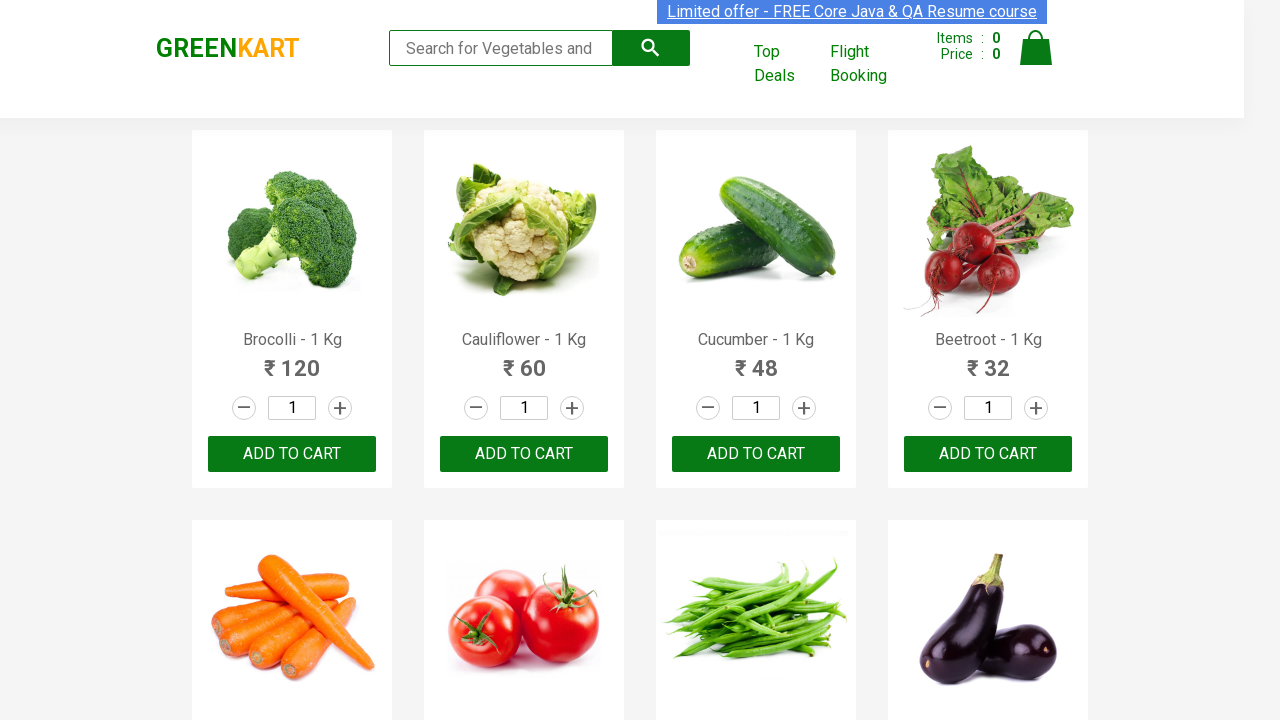

Retrieved all 30 product elements from the page
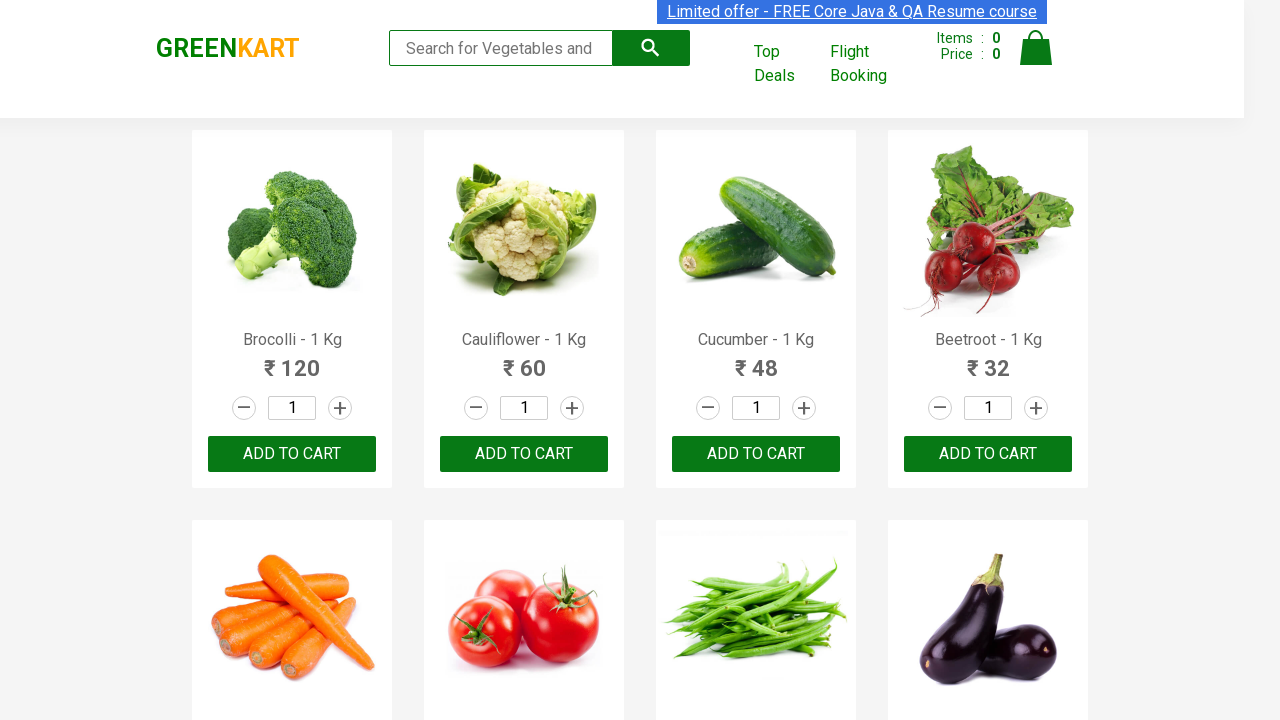

Clicked 'Add to Cart' button for Brocolli
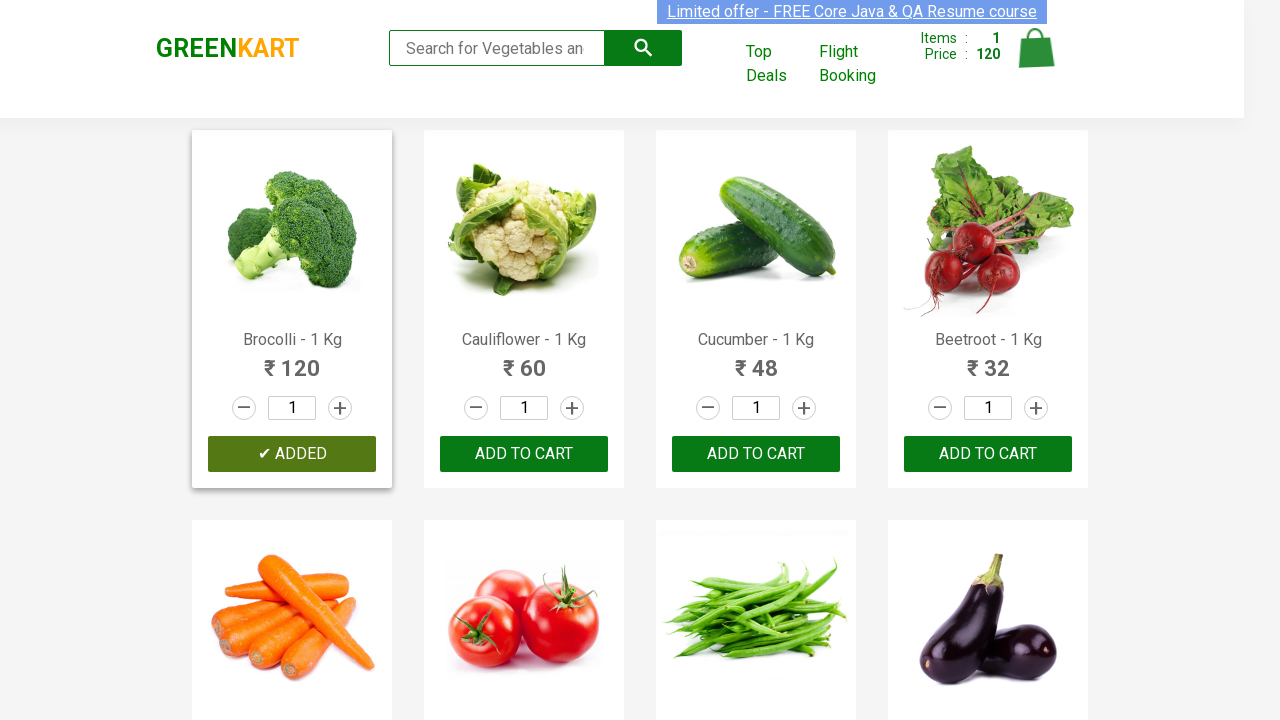

Clicked 'Add to Cart' button for Cucumber
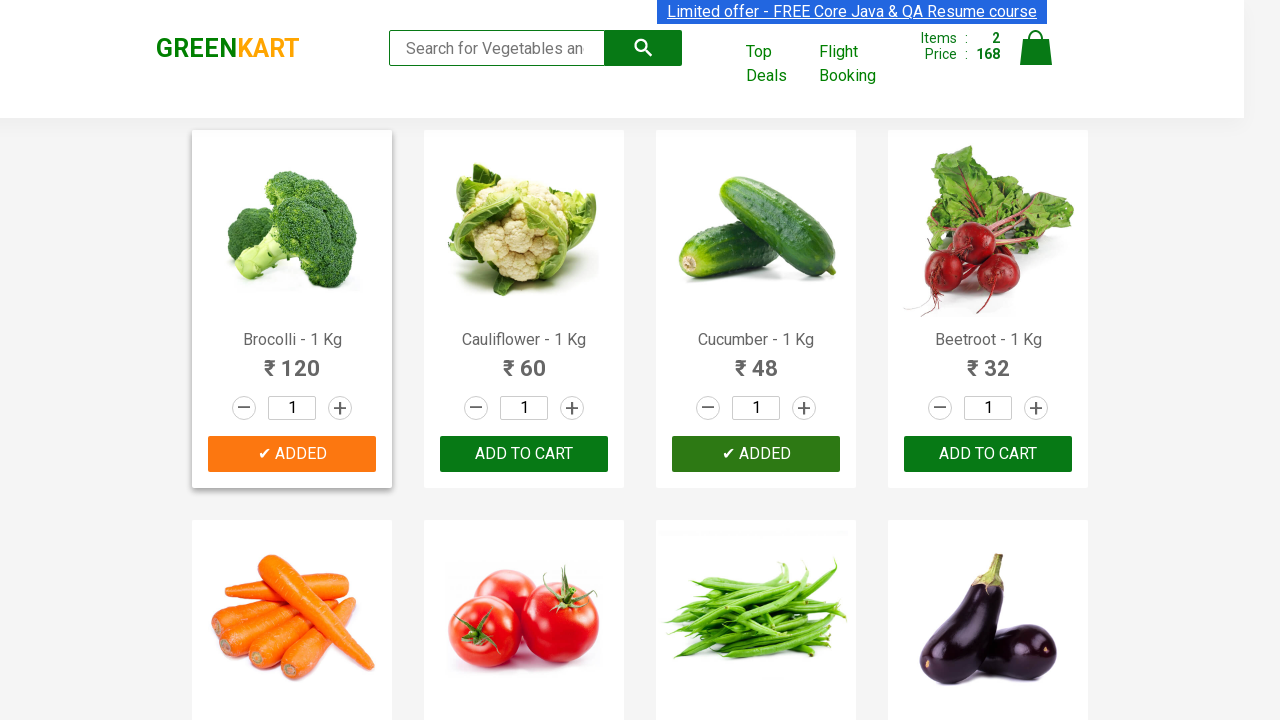

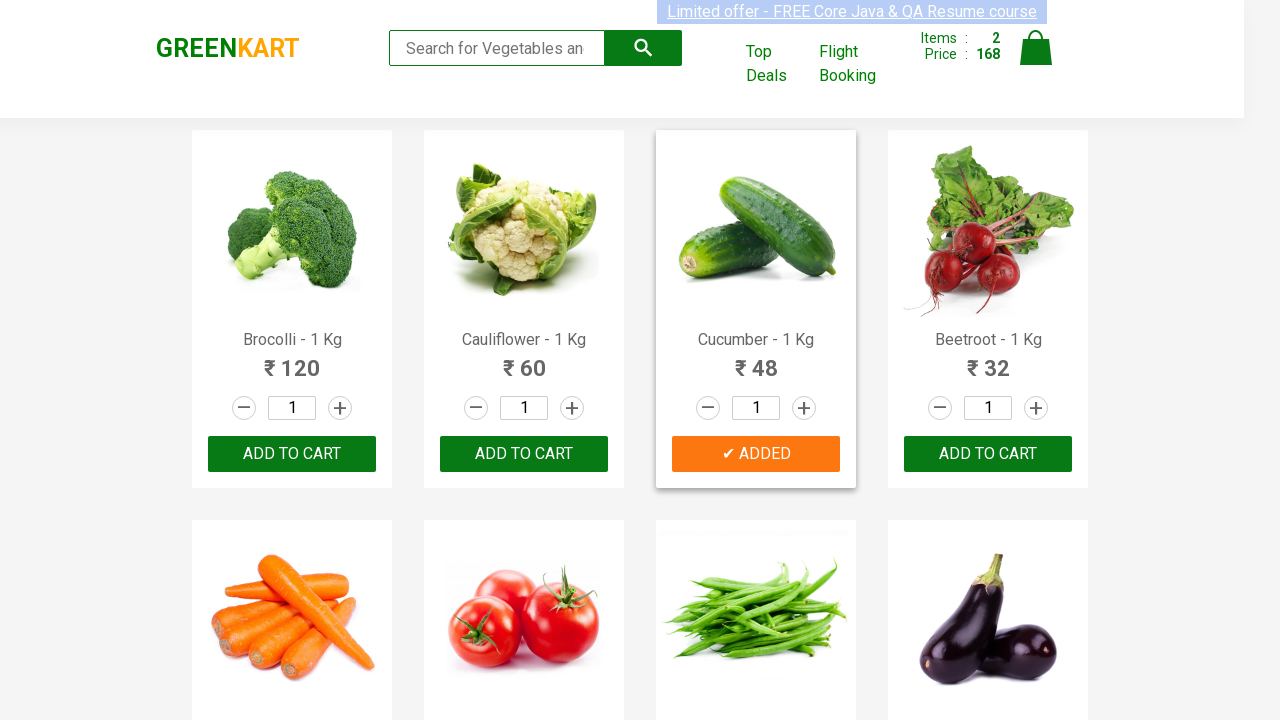